Navigates to MoneyLion homepage, scrolls down to find the Careers link, and clicks on it to navigate to the careers page

Starting URL: https://www.moneylion.com/

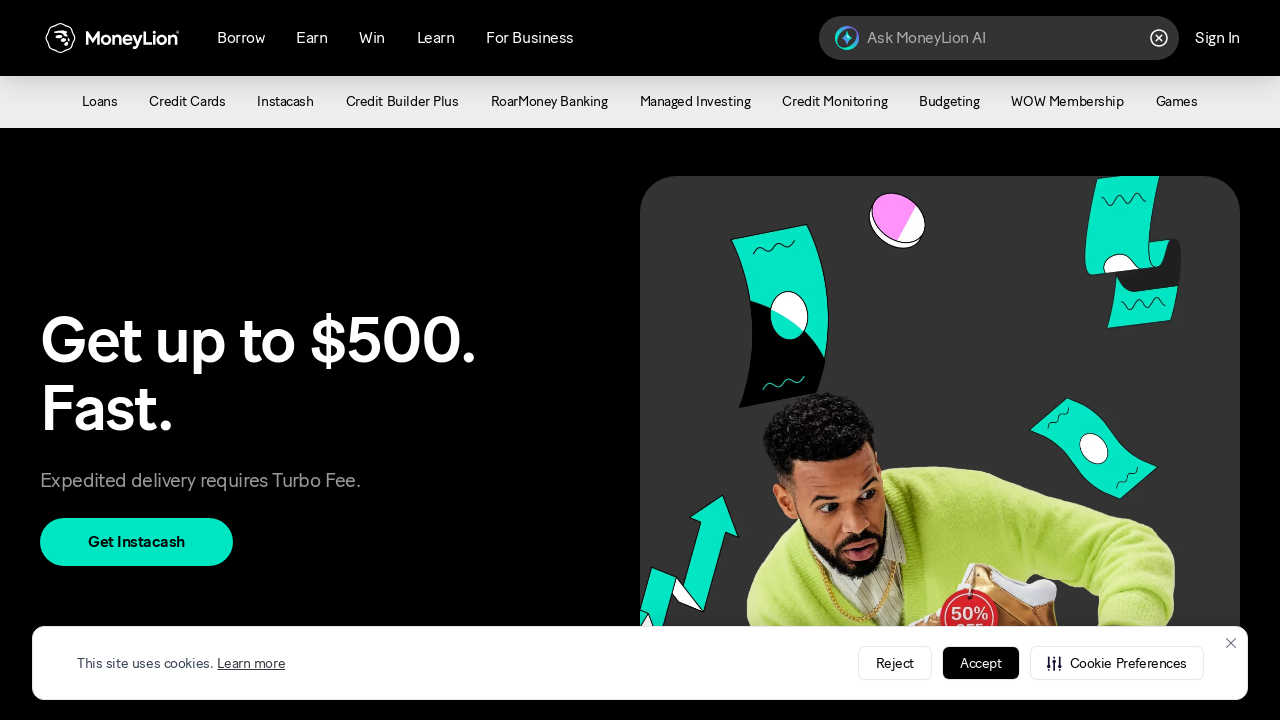

Navigated to MoneyLion homepage
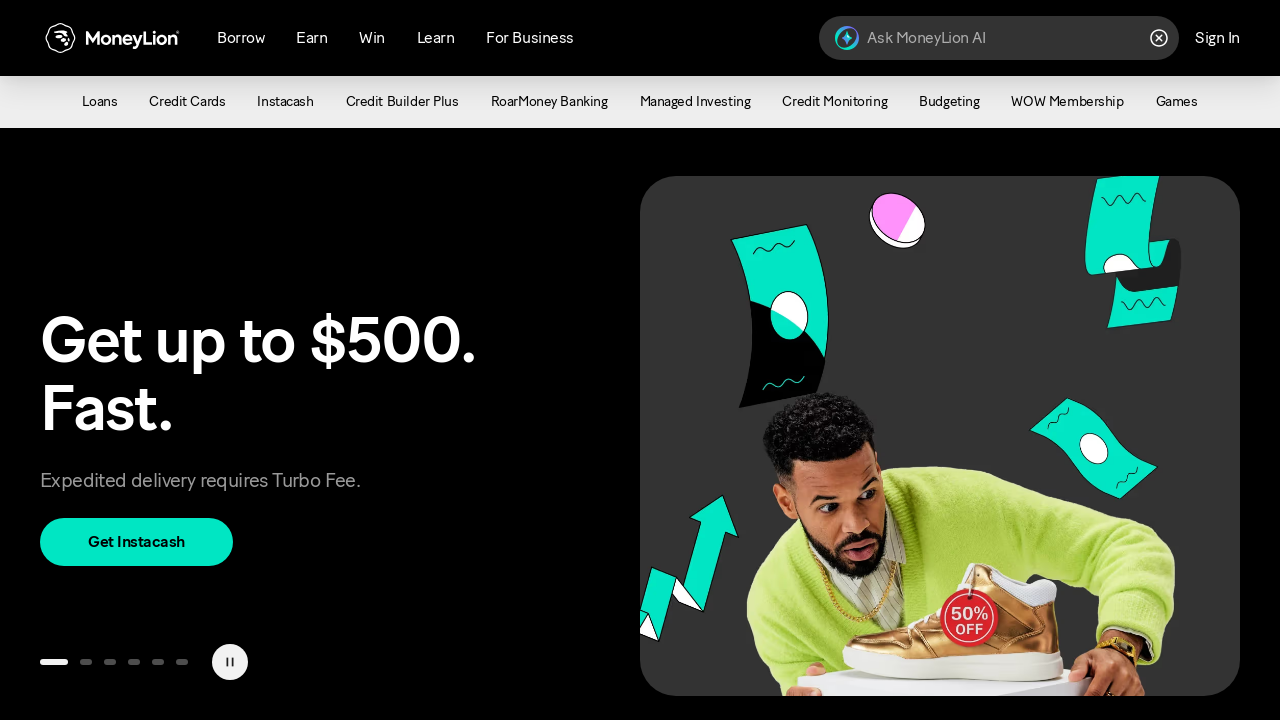

Located Careers link on the page
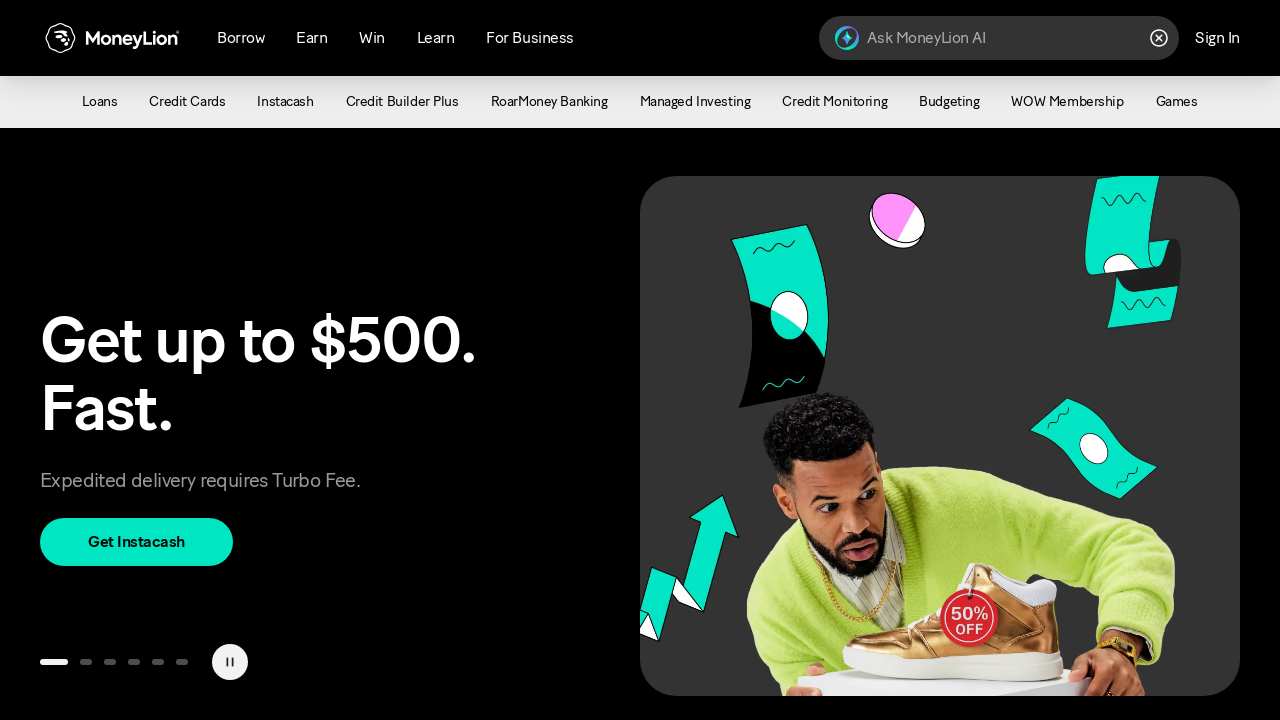

Scrolled to Careers link
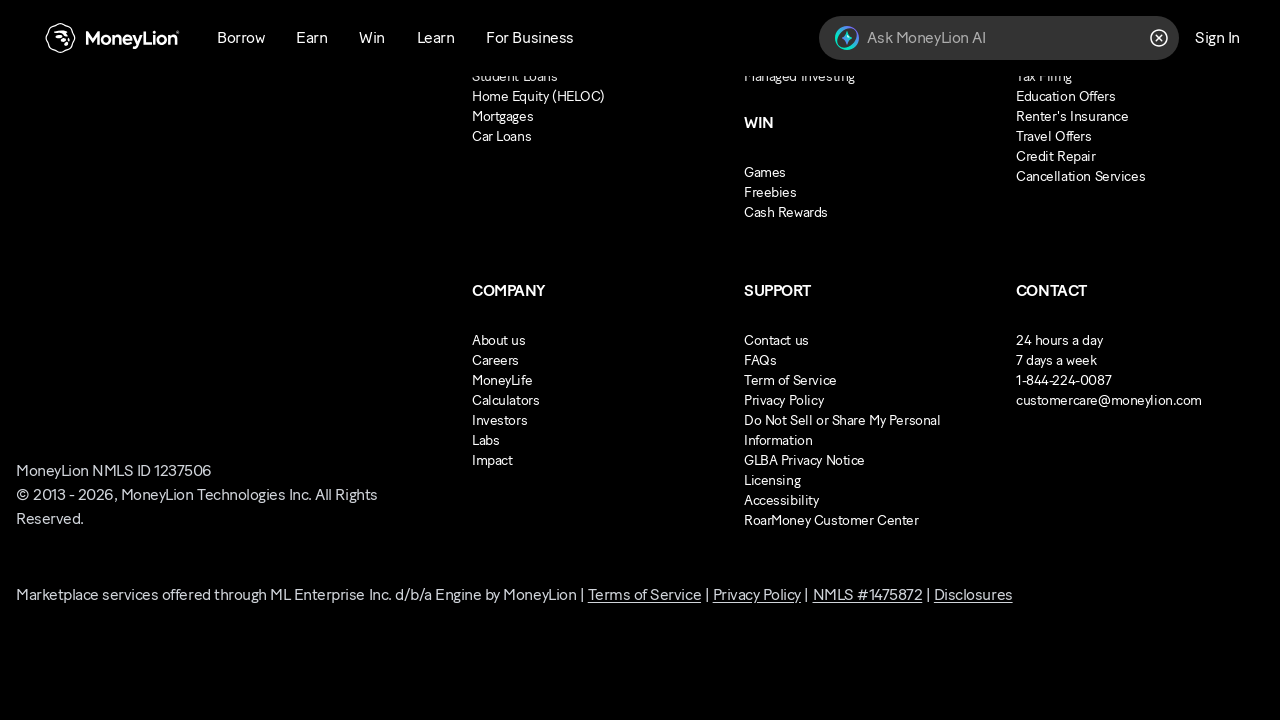

Clicked Careers link to navigate to careers page at (496, 360) on a:has-text('Careers')
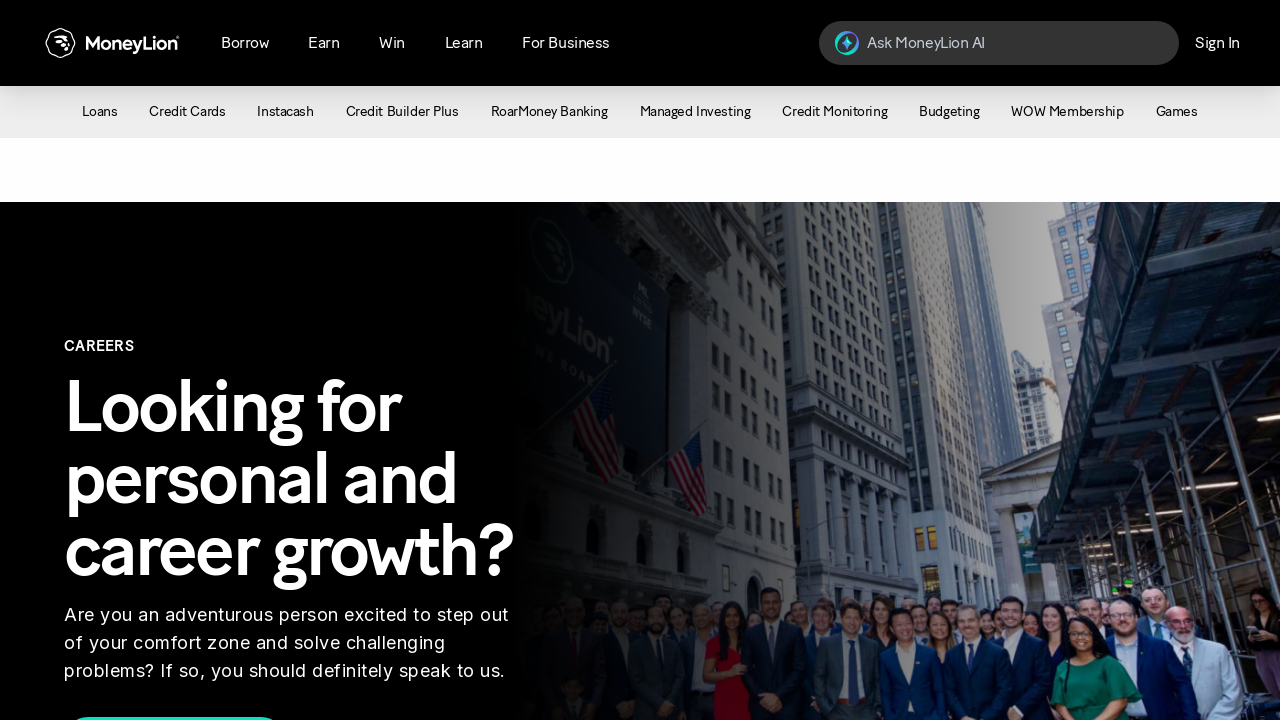

Careers page loaded successfully
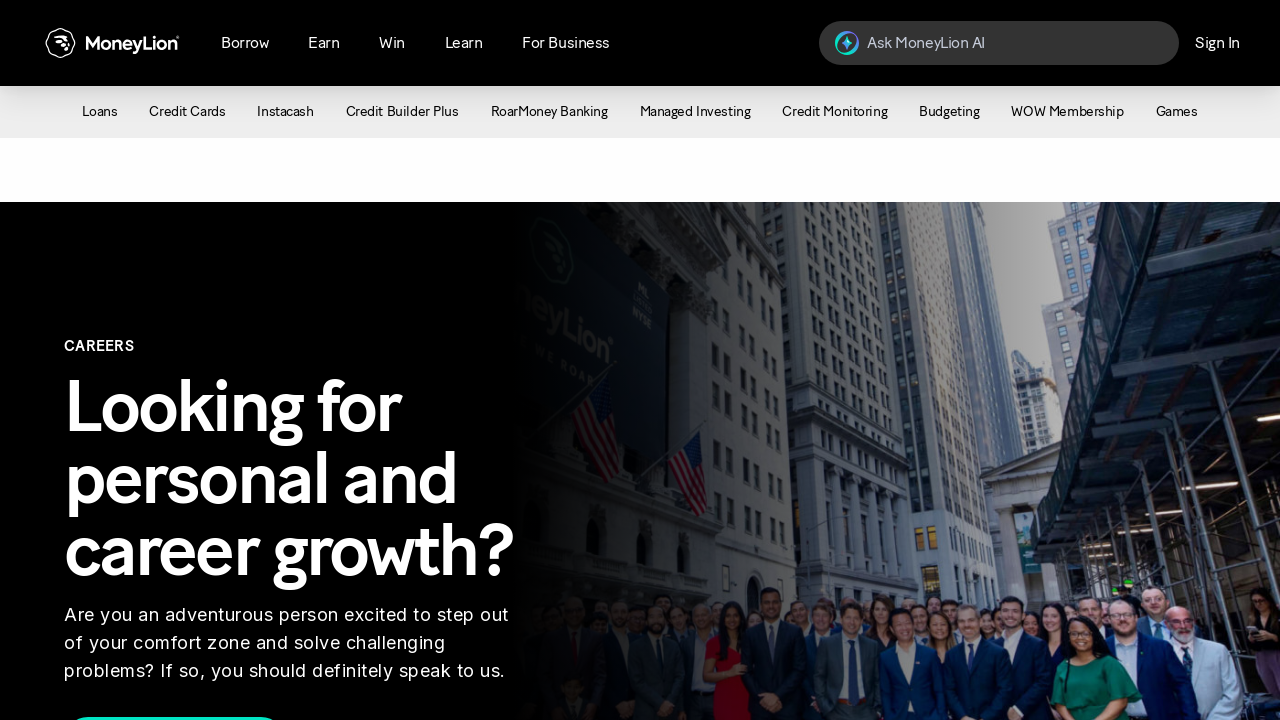

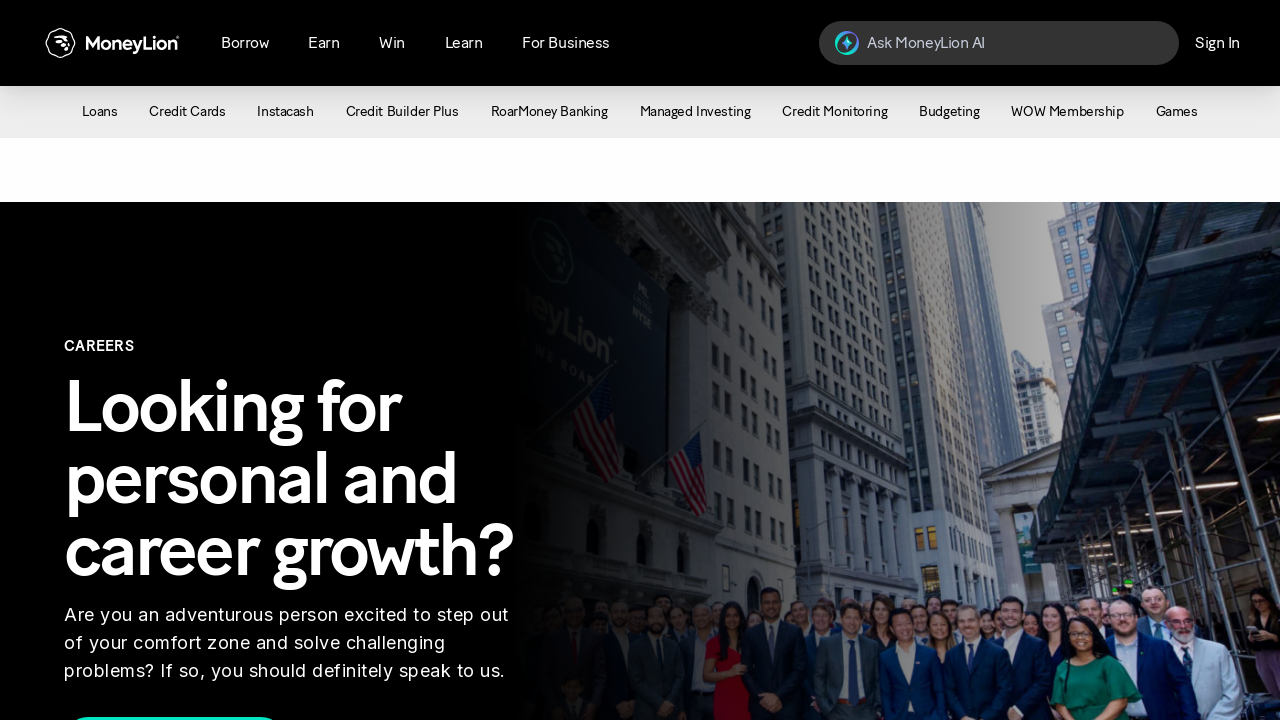